Tests checkbox functionality by clicking to check a checkbox, verifying it's selected, then unchecking it and verifying it's unselected. Also verifies the count of checkboxes on the page.

Starting URL: https://rahulshettyacademy.com/AutomationPractice/

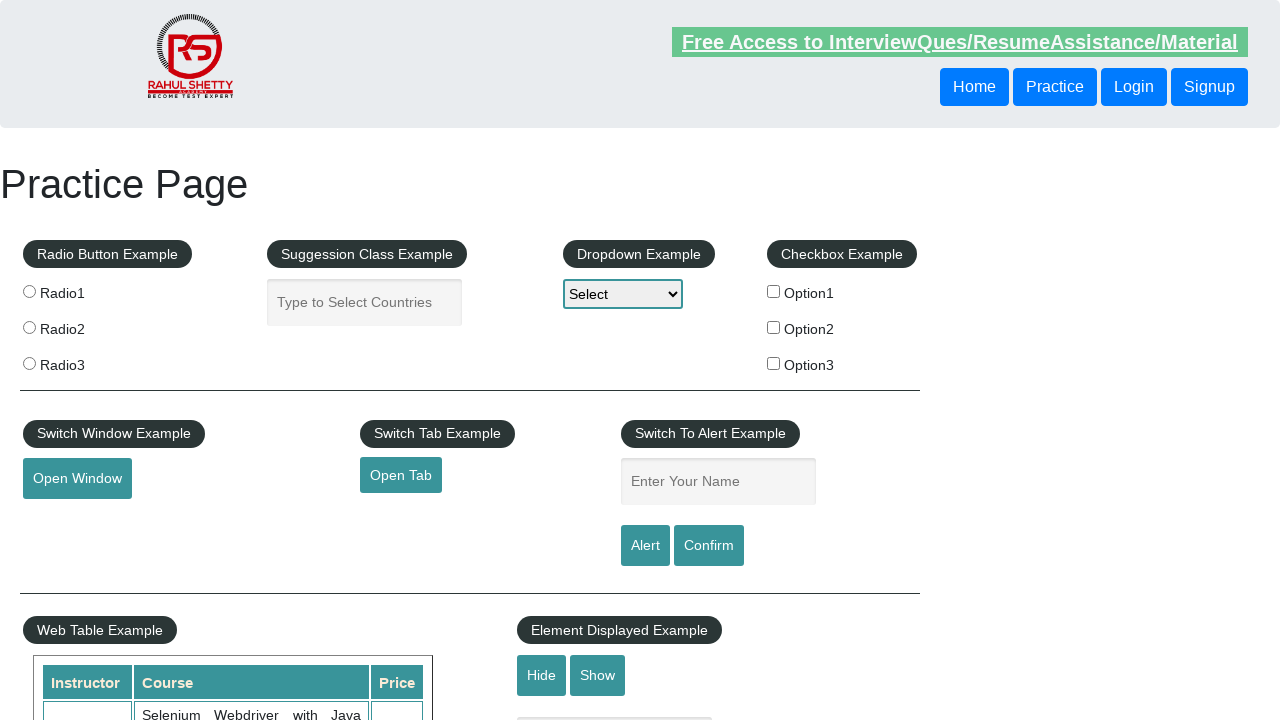

Navigated to AutomationPractice page
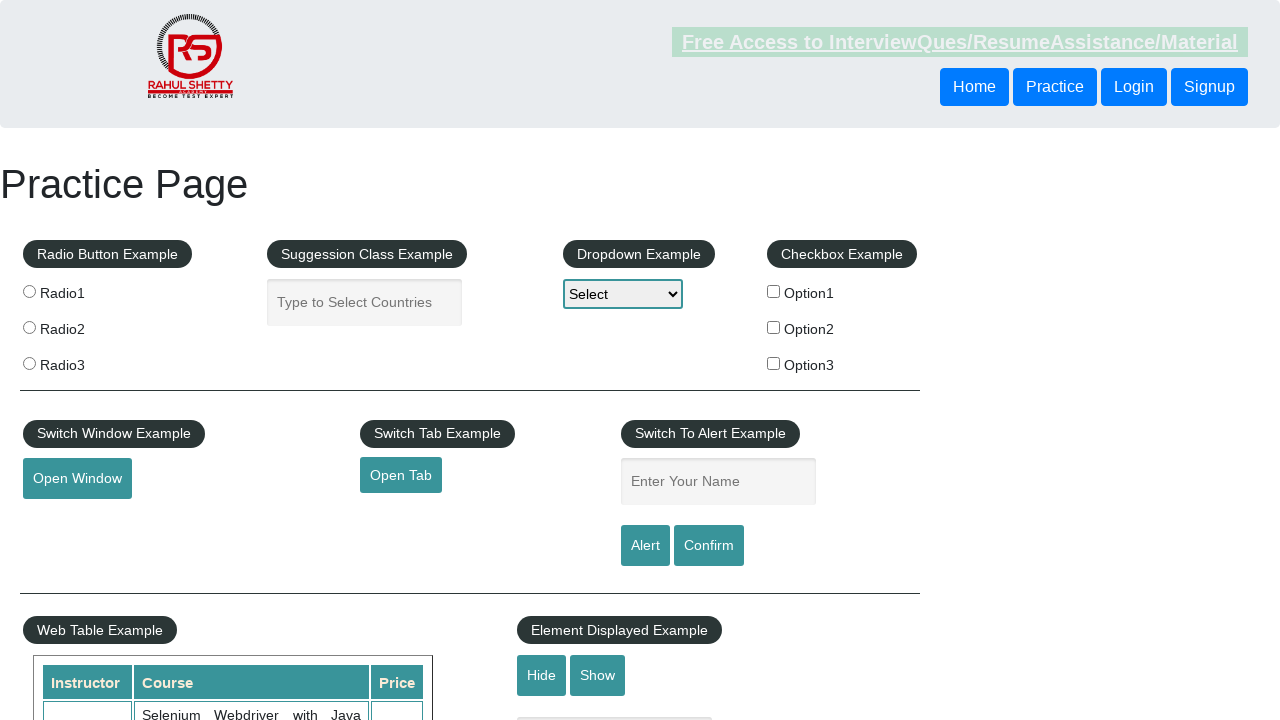

Clicked first checkbox to check it at (774, 291) on #checkBoxOption1
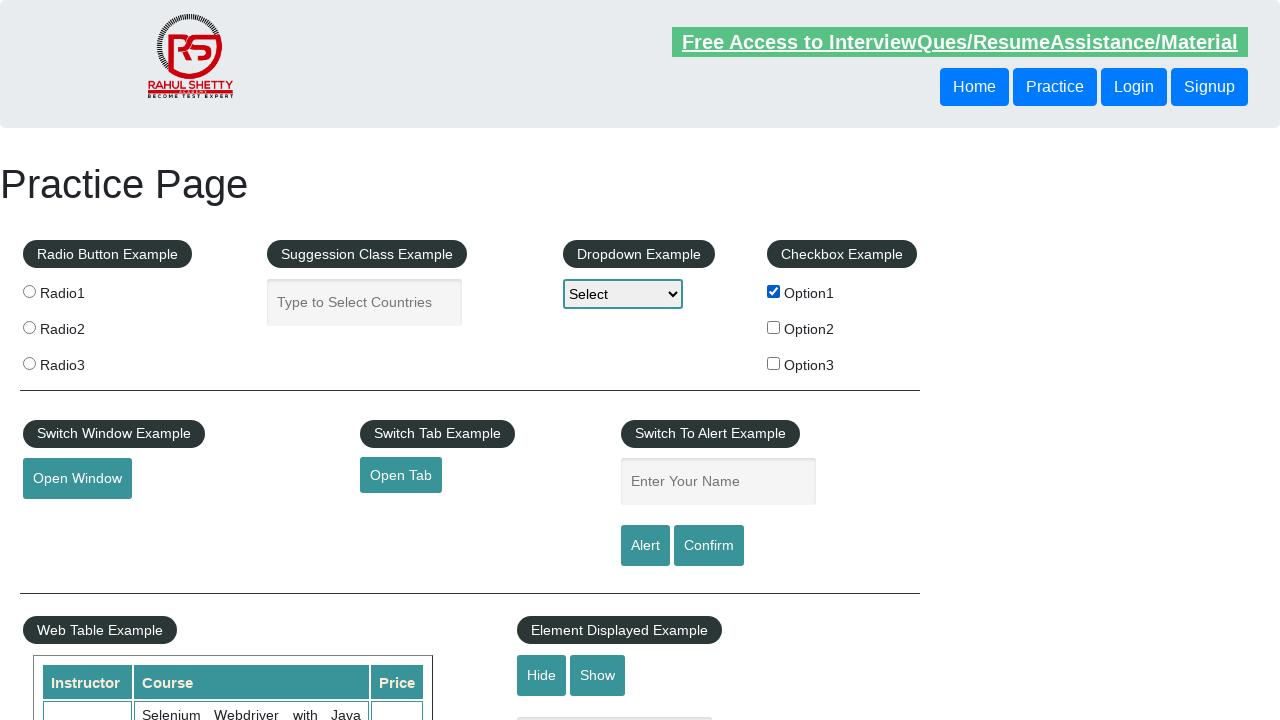

Verified first checkbox is checked
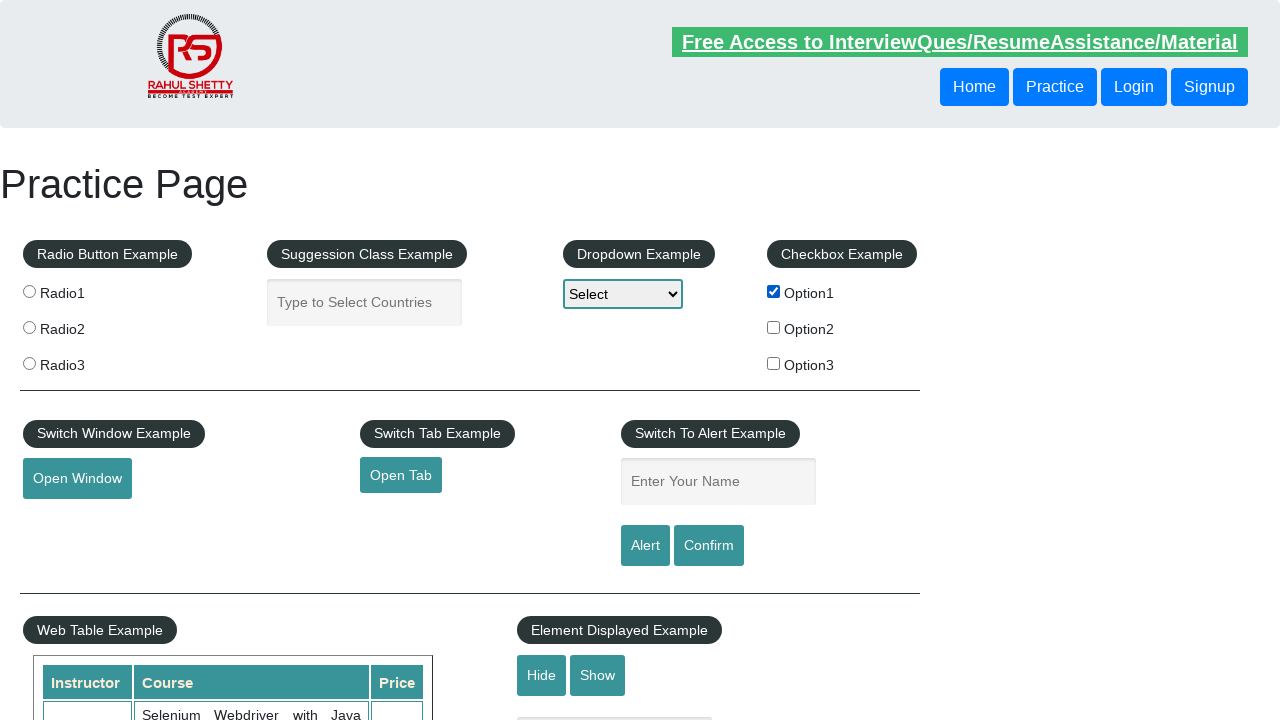

Clicked first checkbox to uncheck it at (774, 291) on #checkBoxOption1
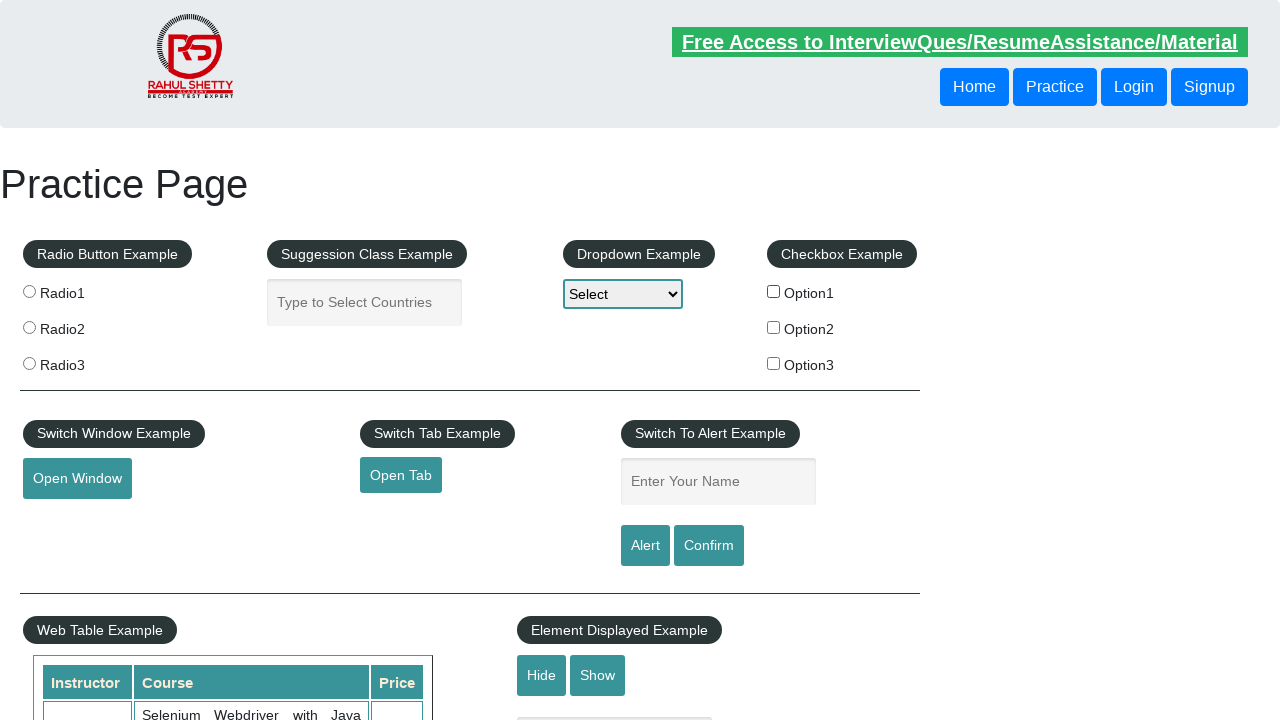

Verified first checkbox is unchecked
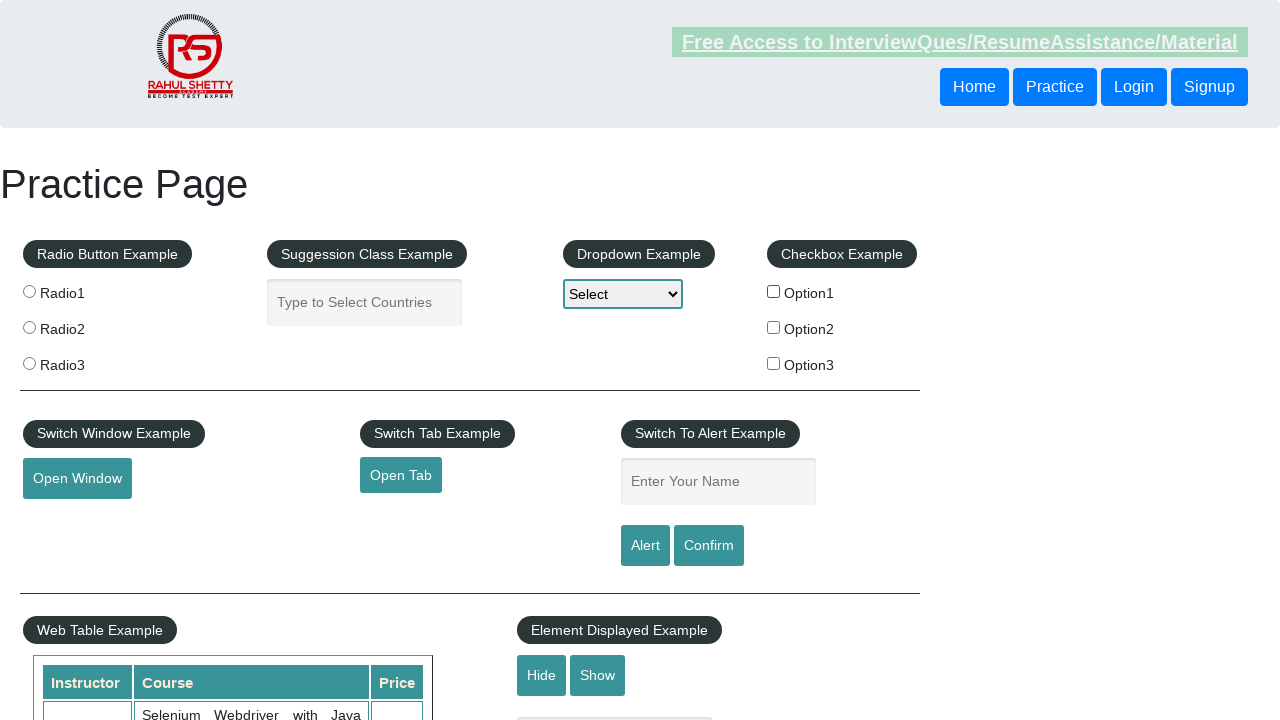

Located all checkboxes on the page
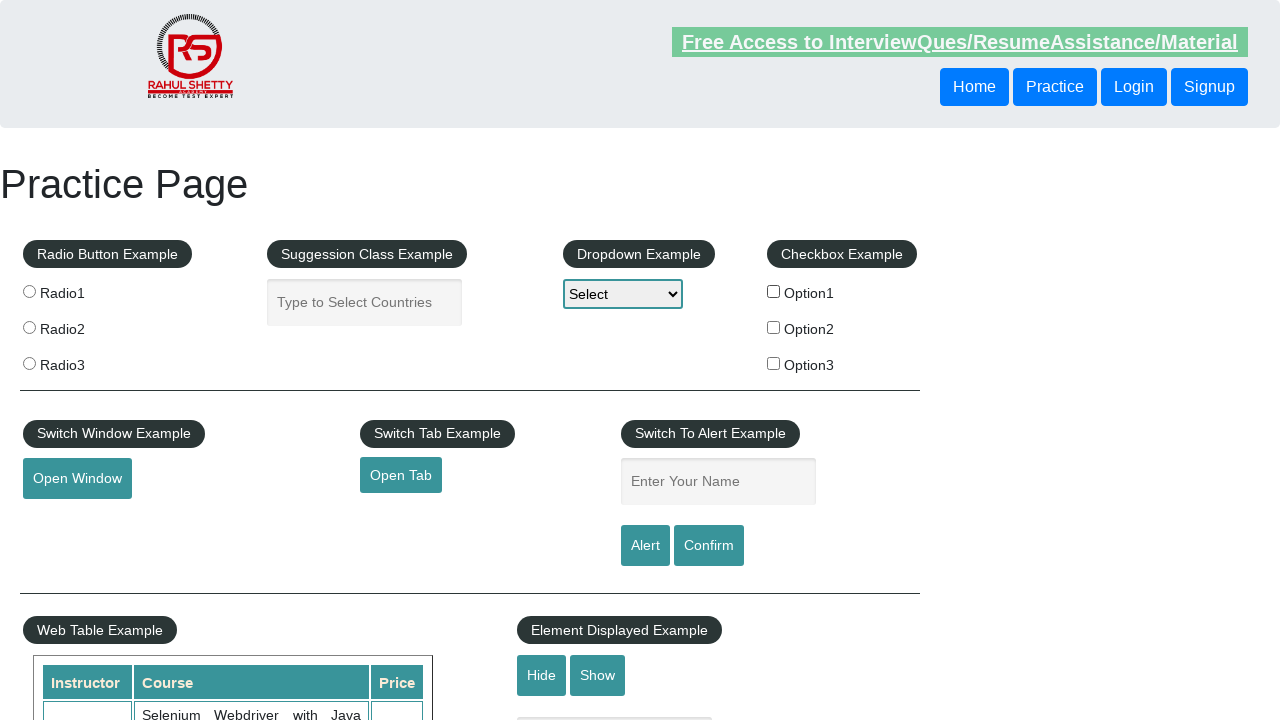

Verified there are 3 checkboxes on the page
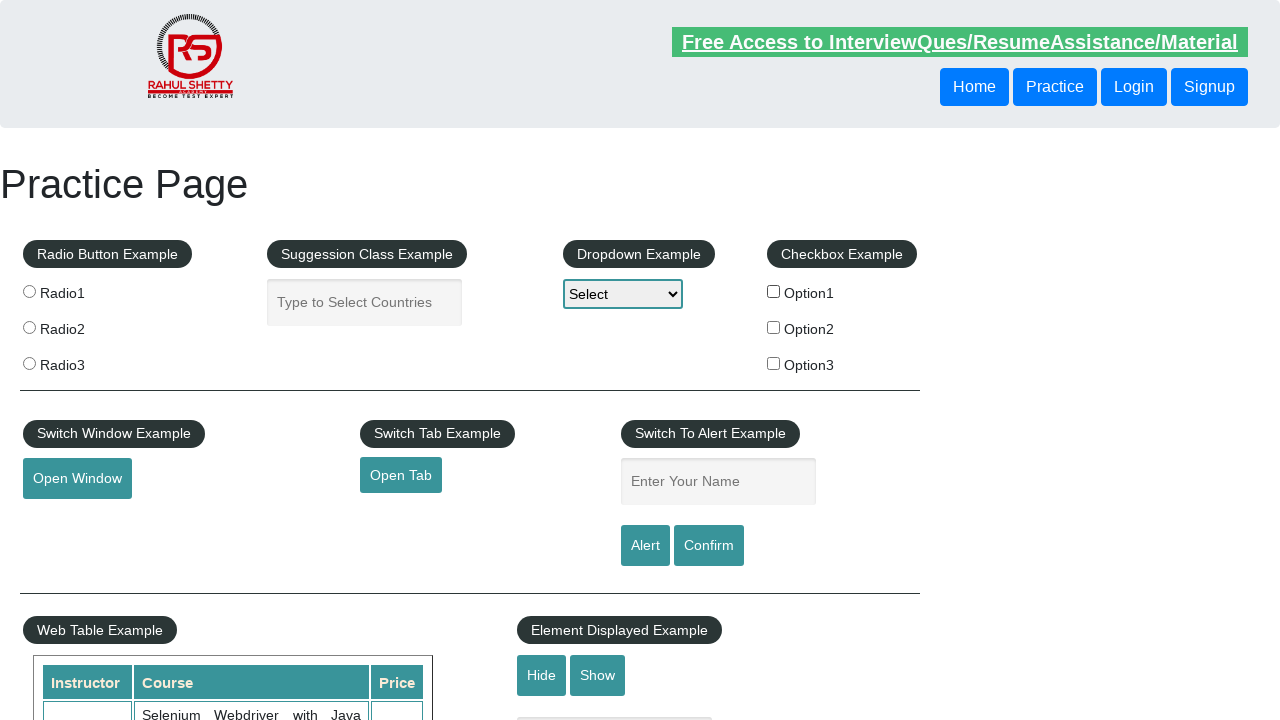

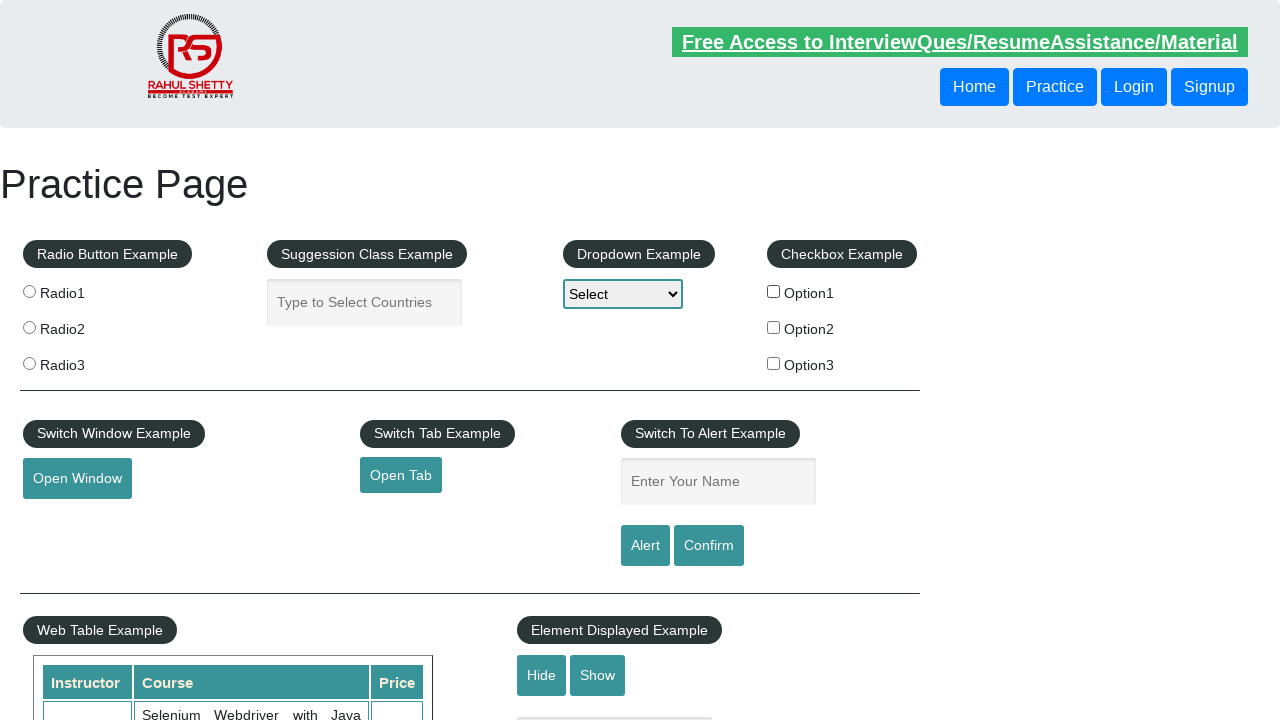